Navigates to W3Schools website and clicks on the tutorials navigation button to expand the tutorials menu

Starting URL: https://www.w3schools.com

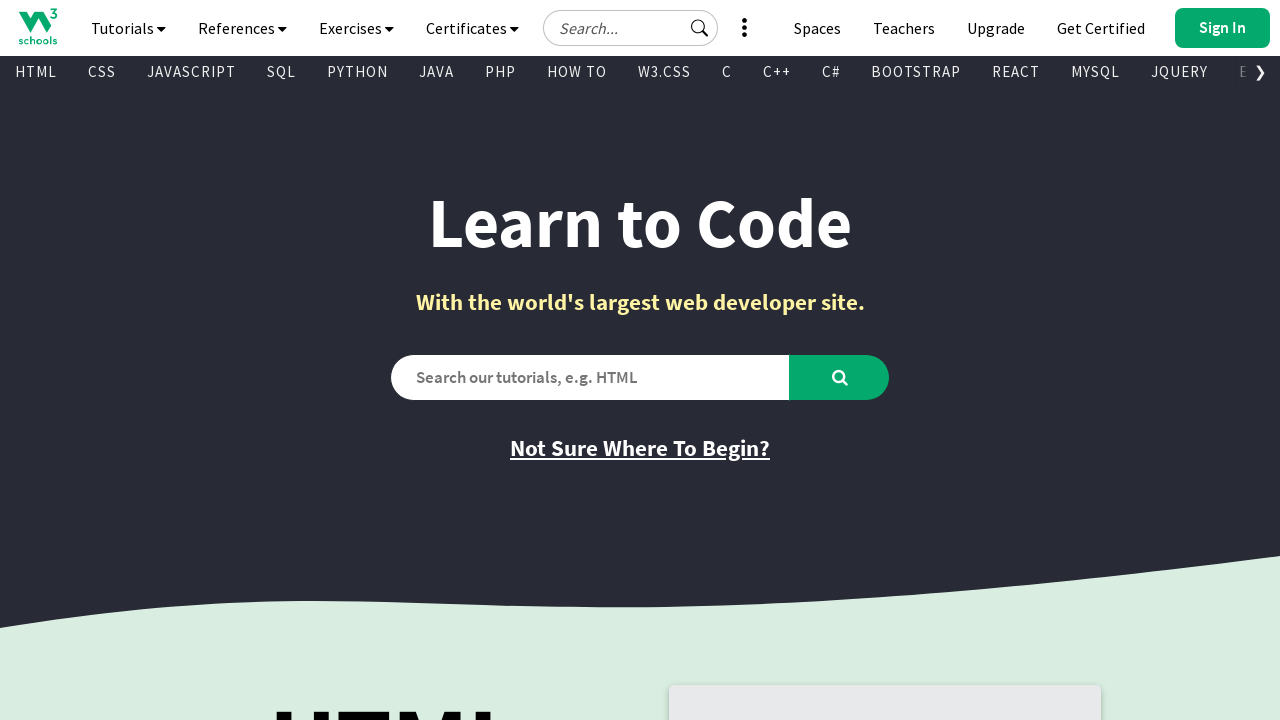

Navigated to W3Schools website
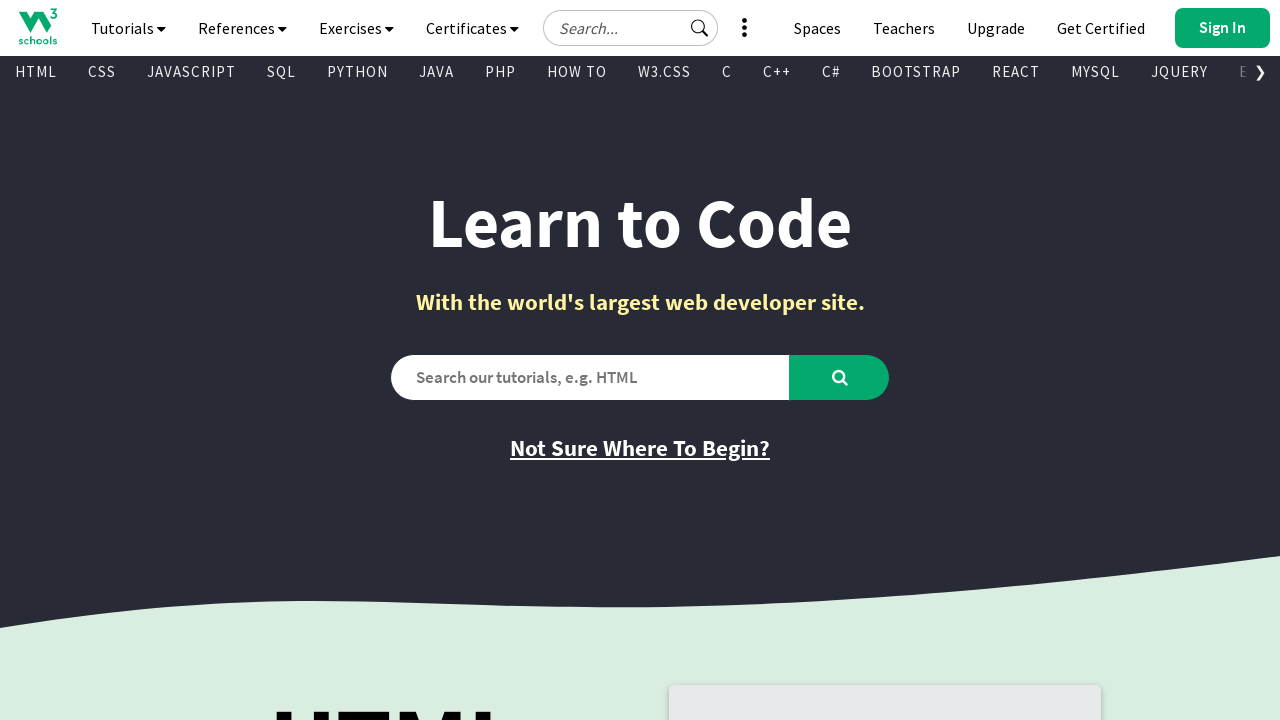

Clicked on tutorials navigation button to expand tutorials menu at (128, 28) on #navbtn_tutorials
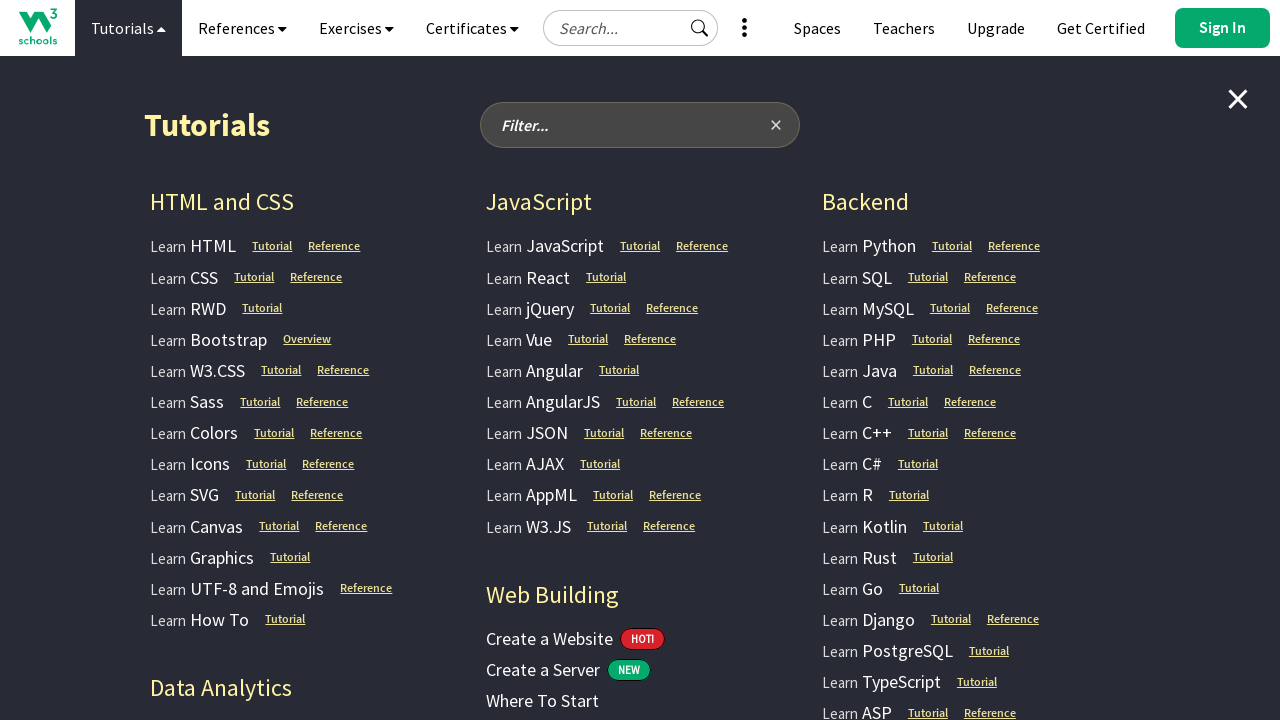

Tutorials menu dropdown appeared with navigation links visible
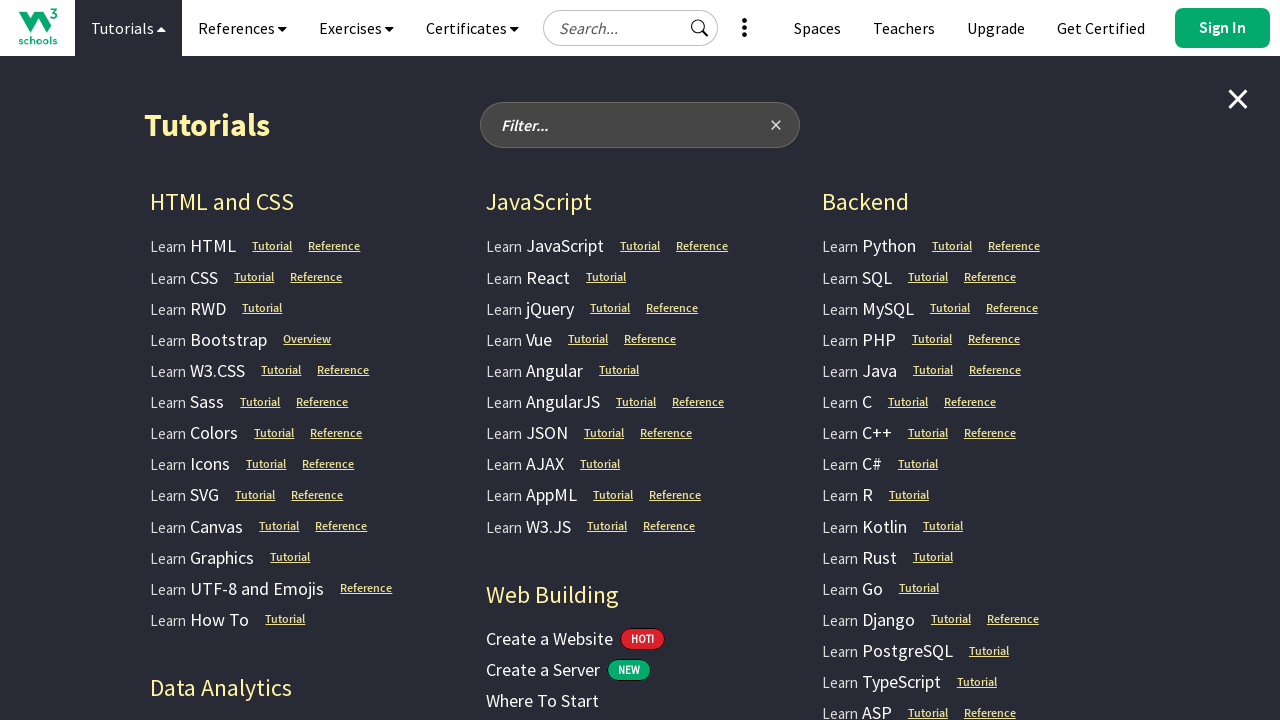

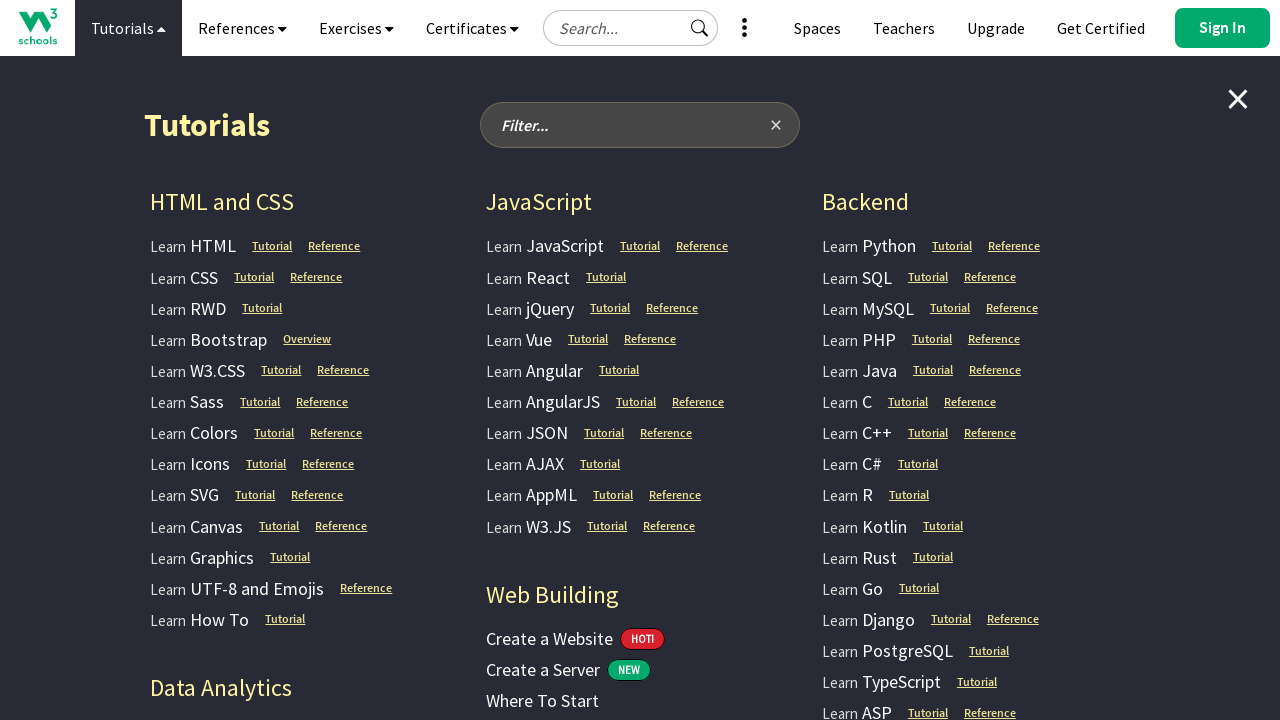